Navigates to Federal Reserve data download page, selects monthly averages option, and downloads interest rate data file

Starting URL: https://www.federalreserve.gov/datadownload/Choose.aspx?rel=H15

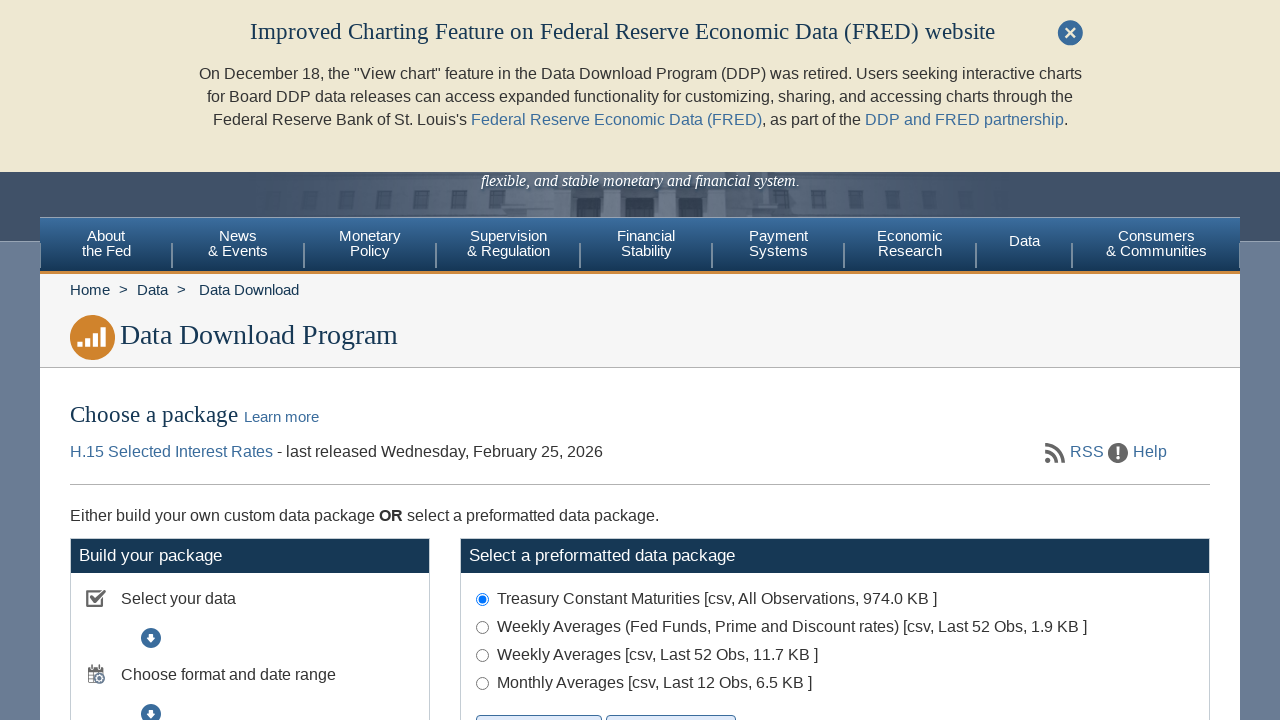

Selected Monthly Averages radio button at (482, 683) on #FreqRequest_3
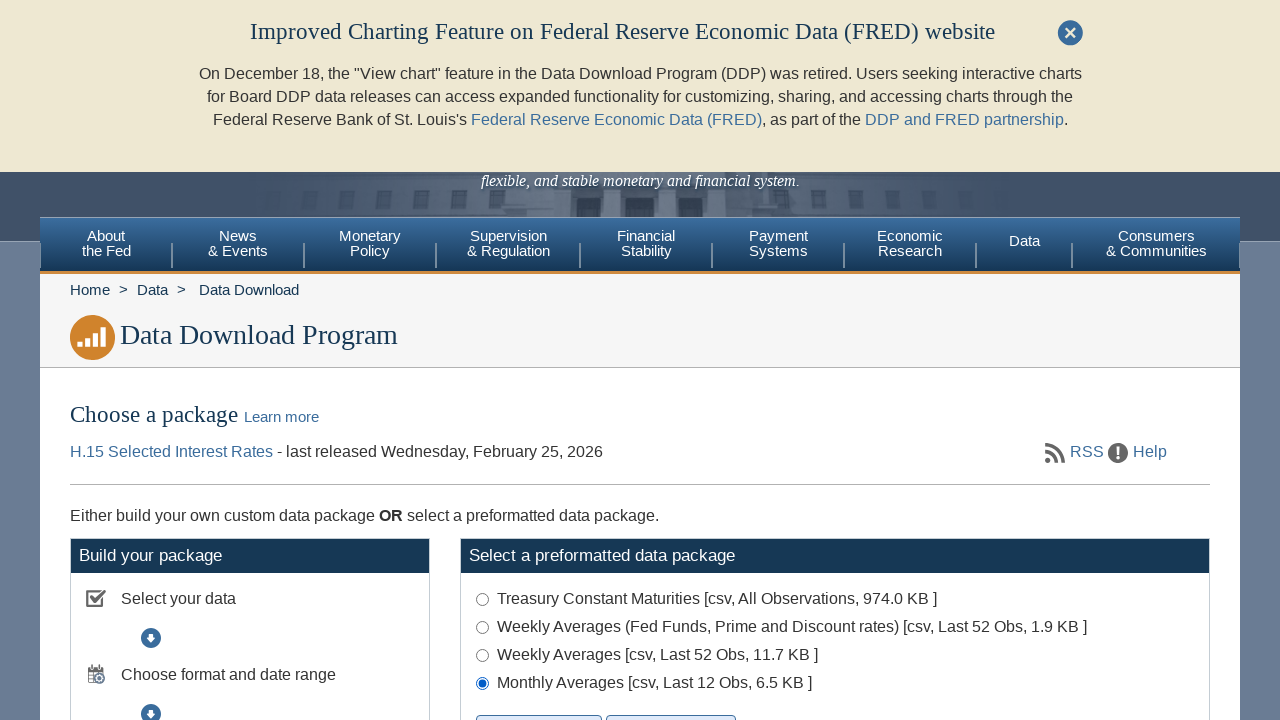

Clicked initial download button at (539, 703) on #btnToDownload
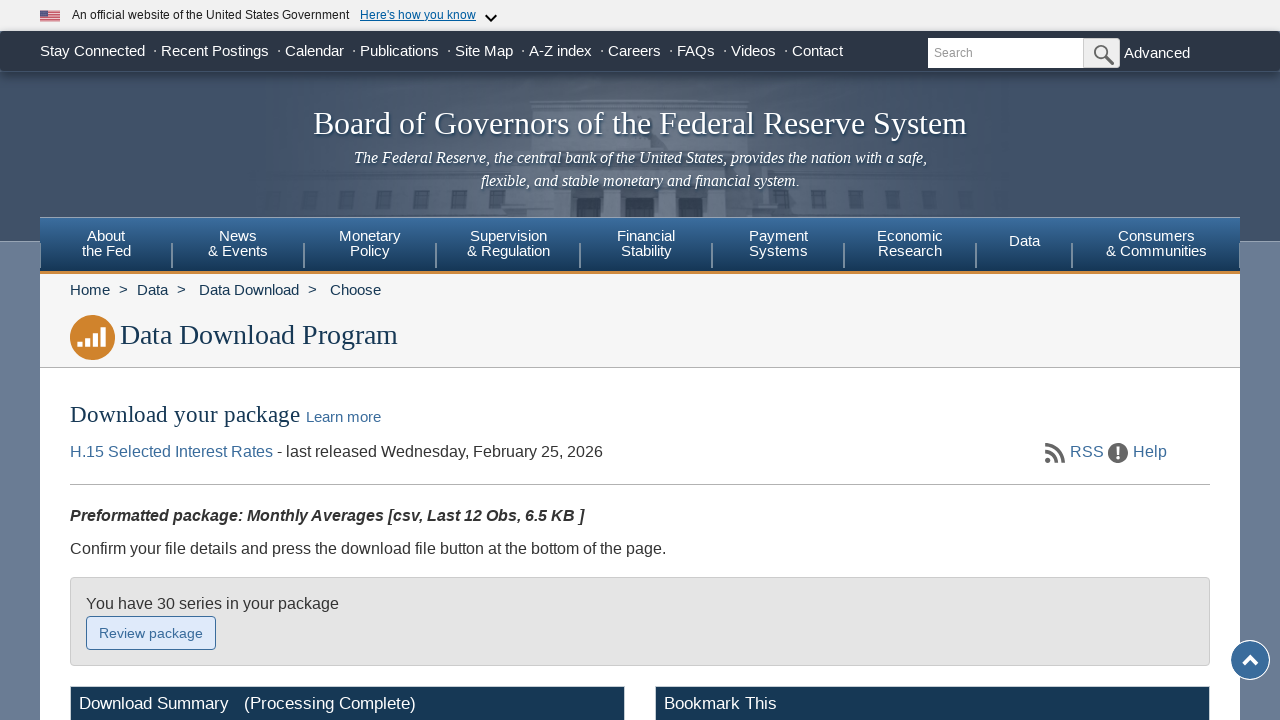

Final download button appeared after page transition
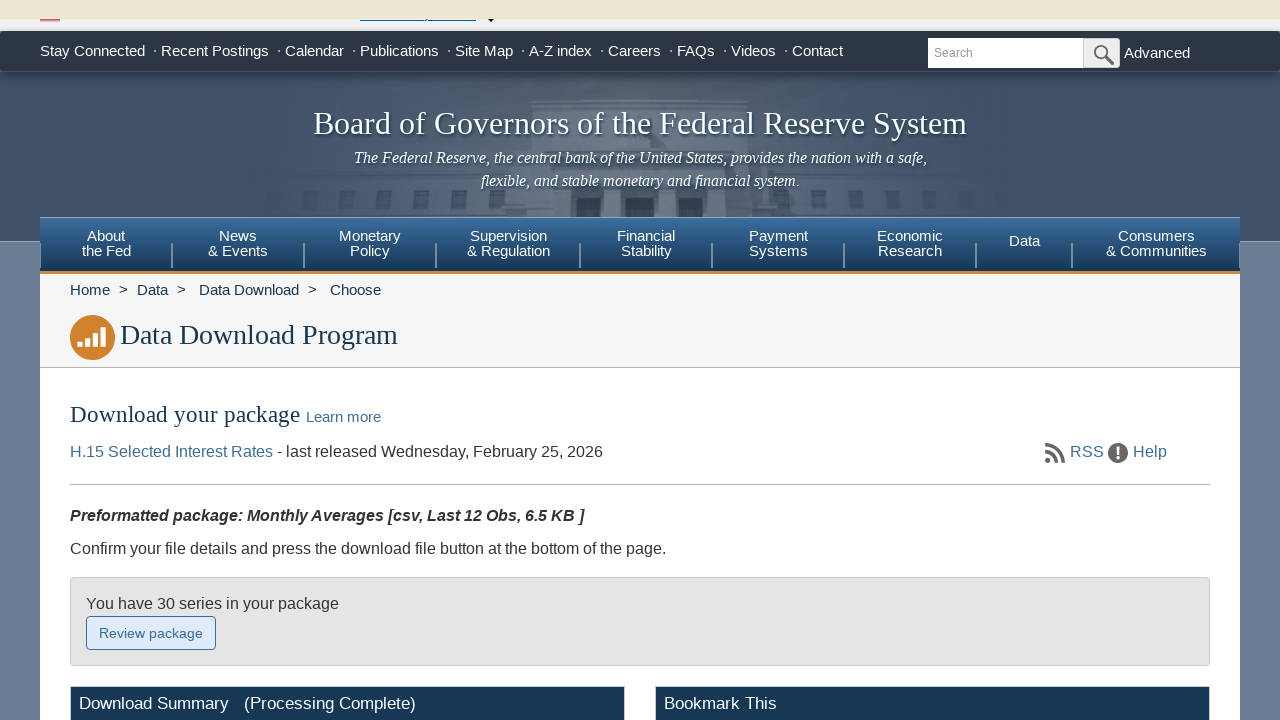

Clicked final download button to download interest rate data file at (161, 360) on #btnDownloadFile
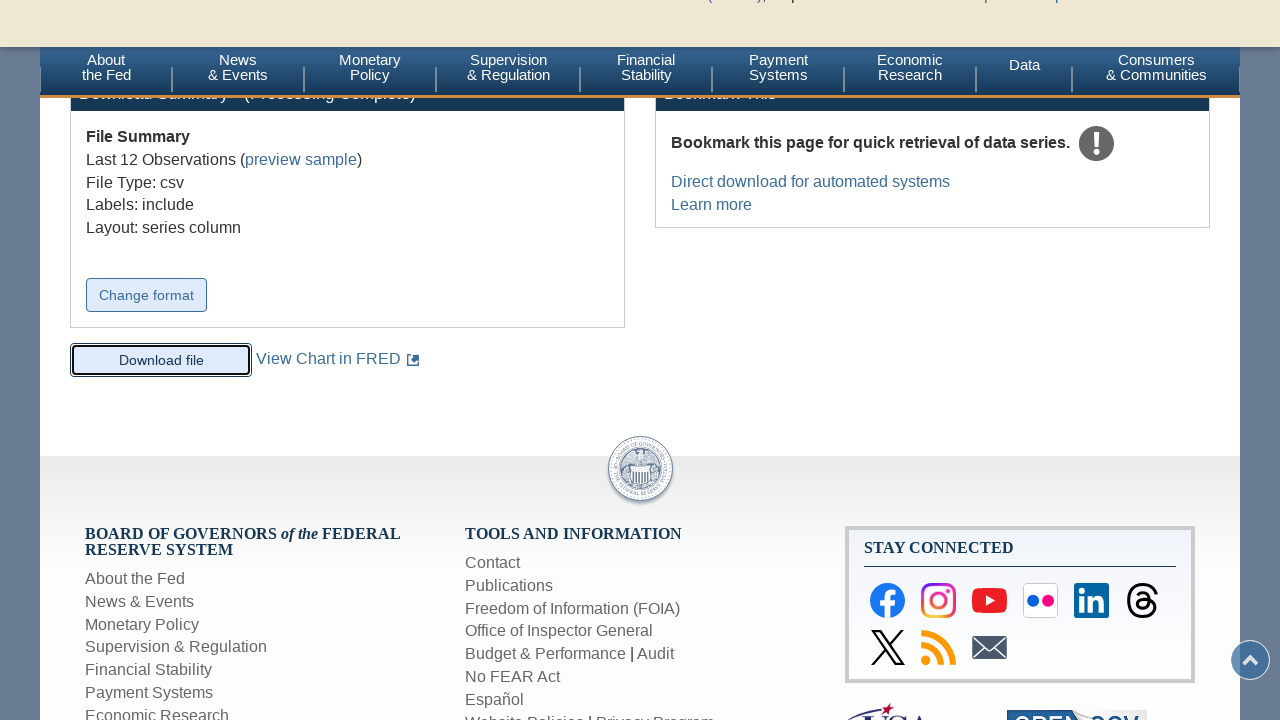

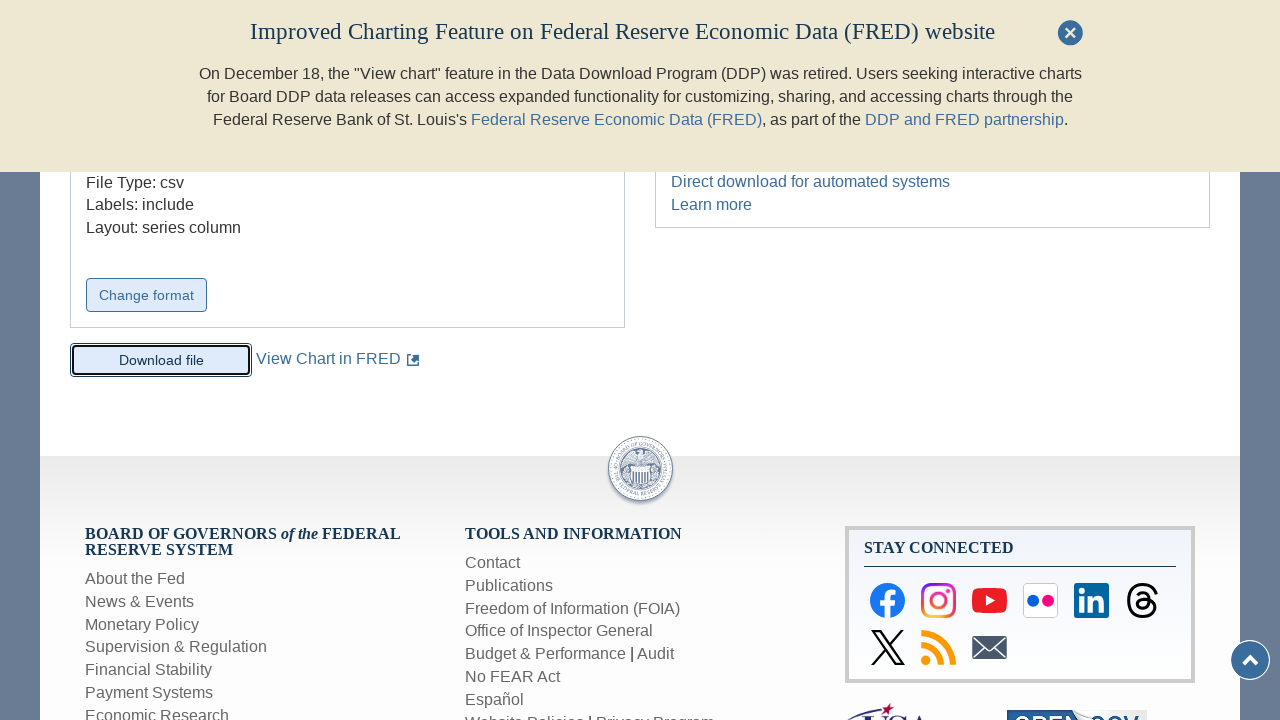